Tests email validation by entering an invalid email format and verifying the error message

Starting URL: https://n23dcpt047.github.io/NhapMonCongNghePhanMem

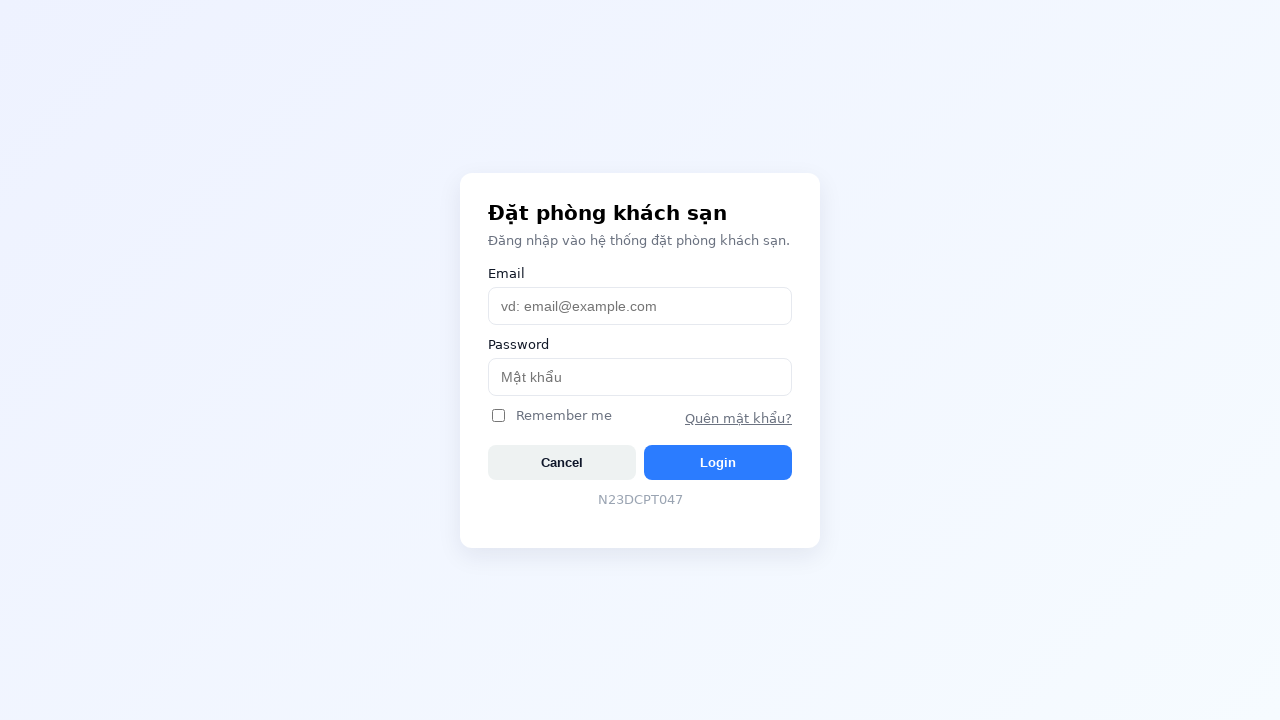

Navigated to login page
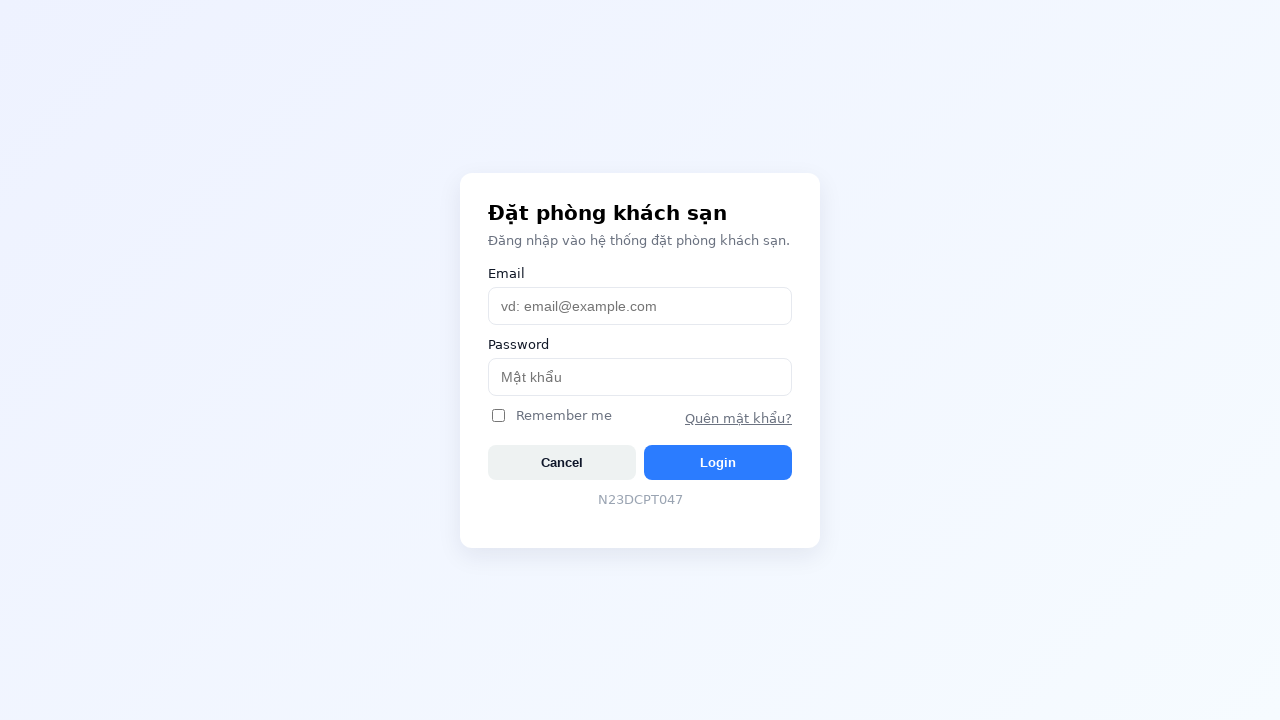

Entered invalid email format 'wrongformat' in username field on #username
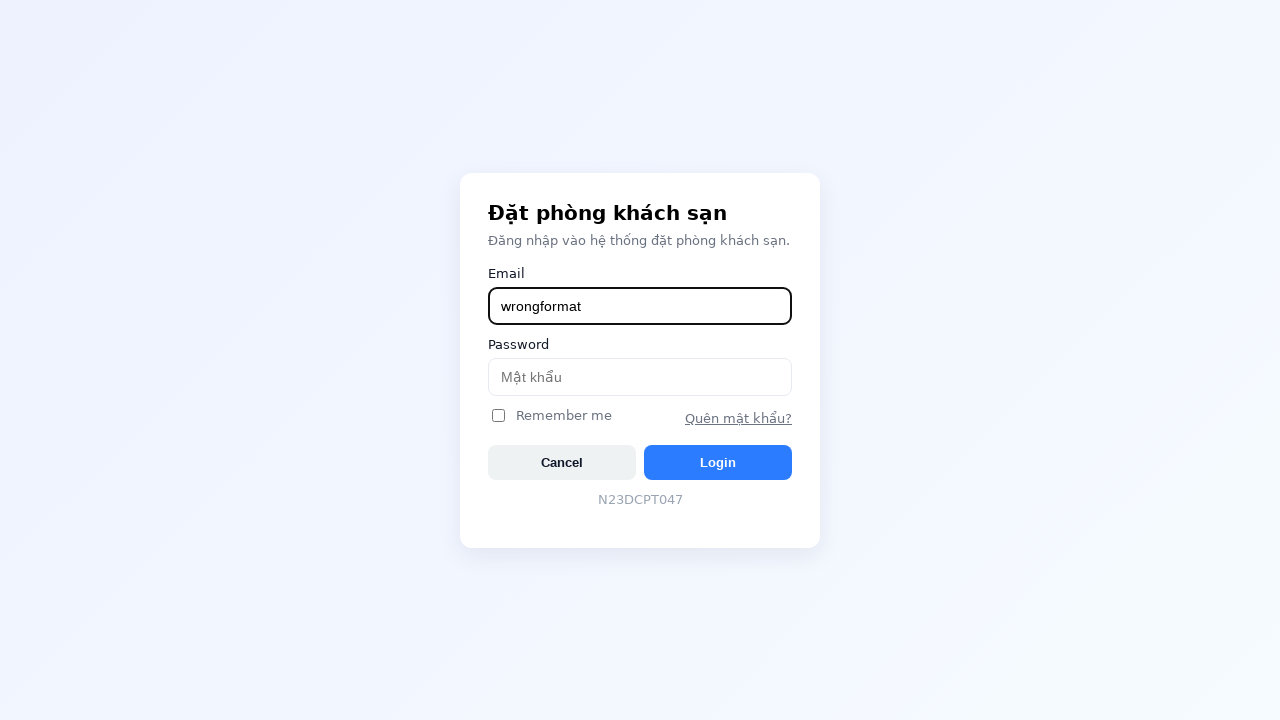

Entered password '123456' in password field on #password
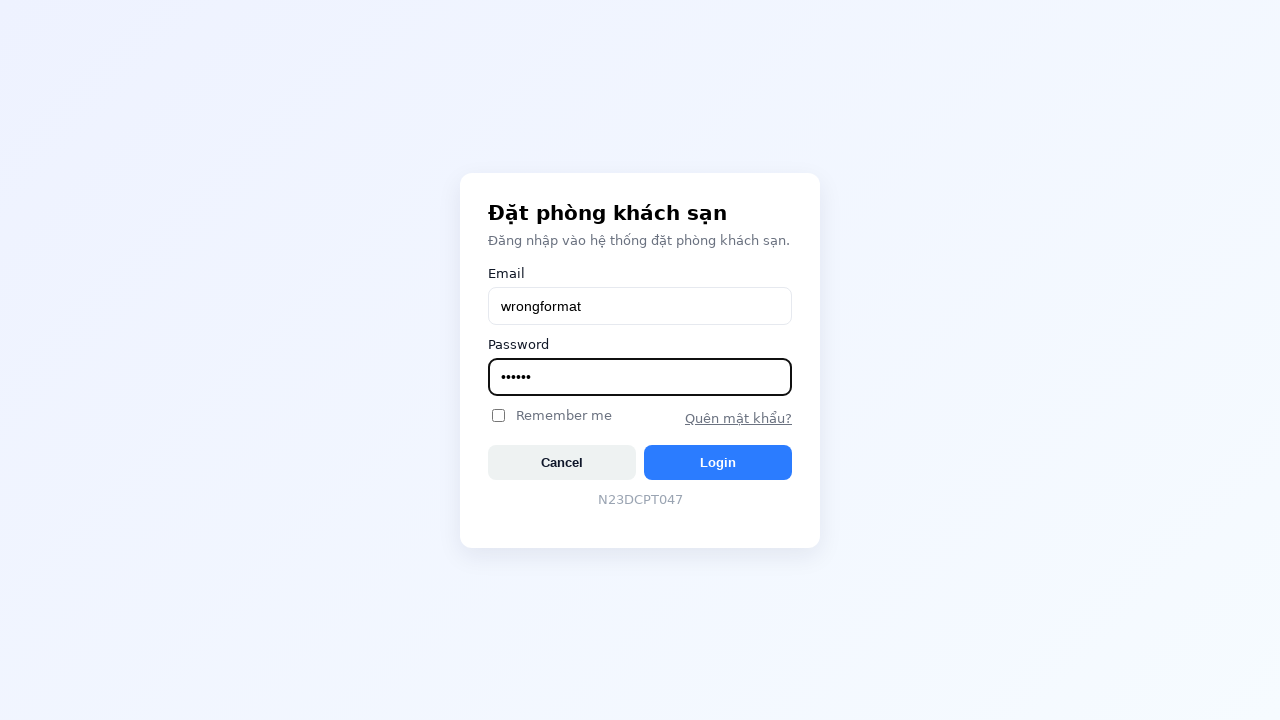

Clicked login button at (718, 462) on #btnLogin
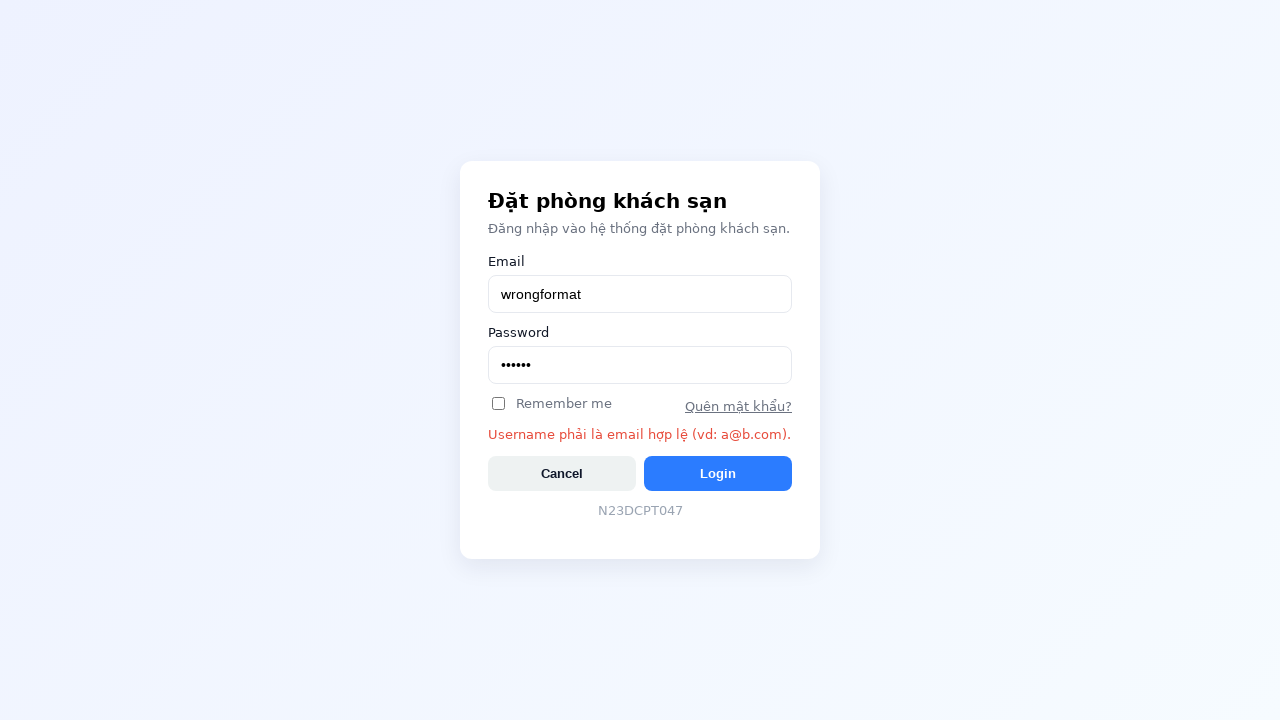

Error message appeared validating invalid email format
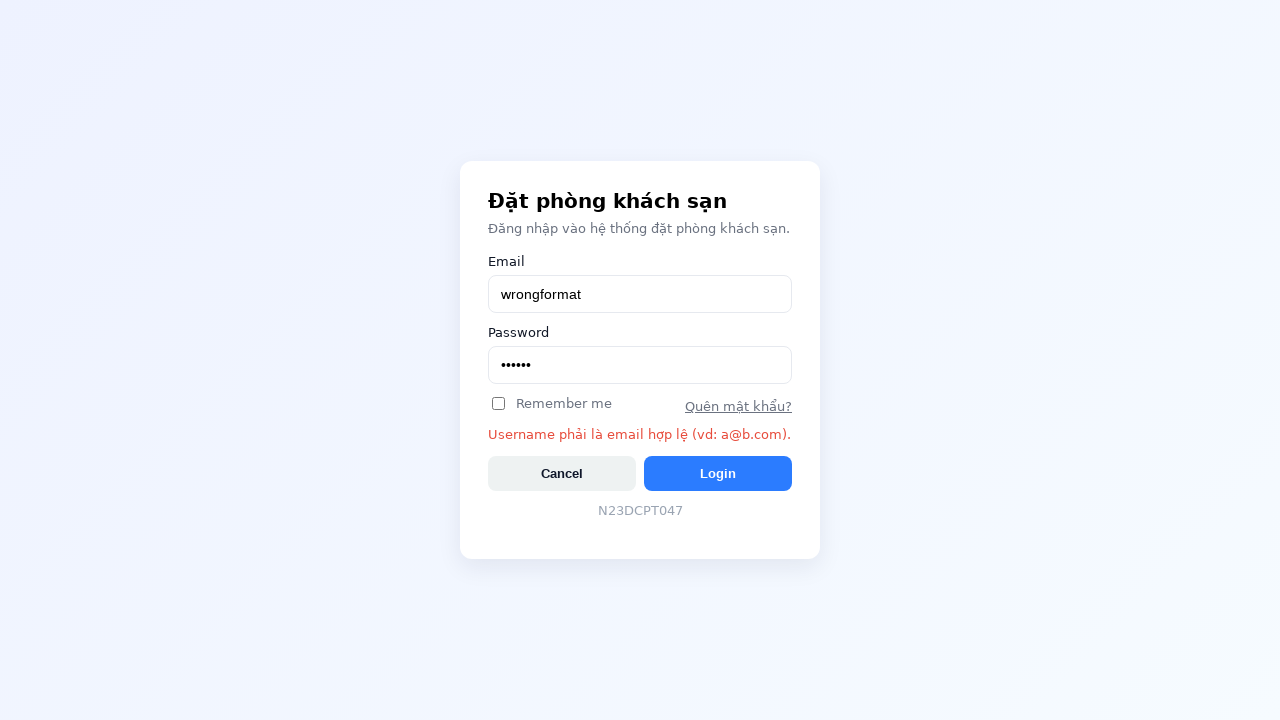

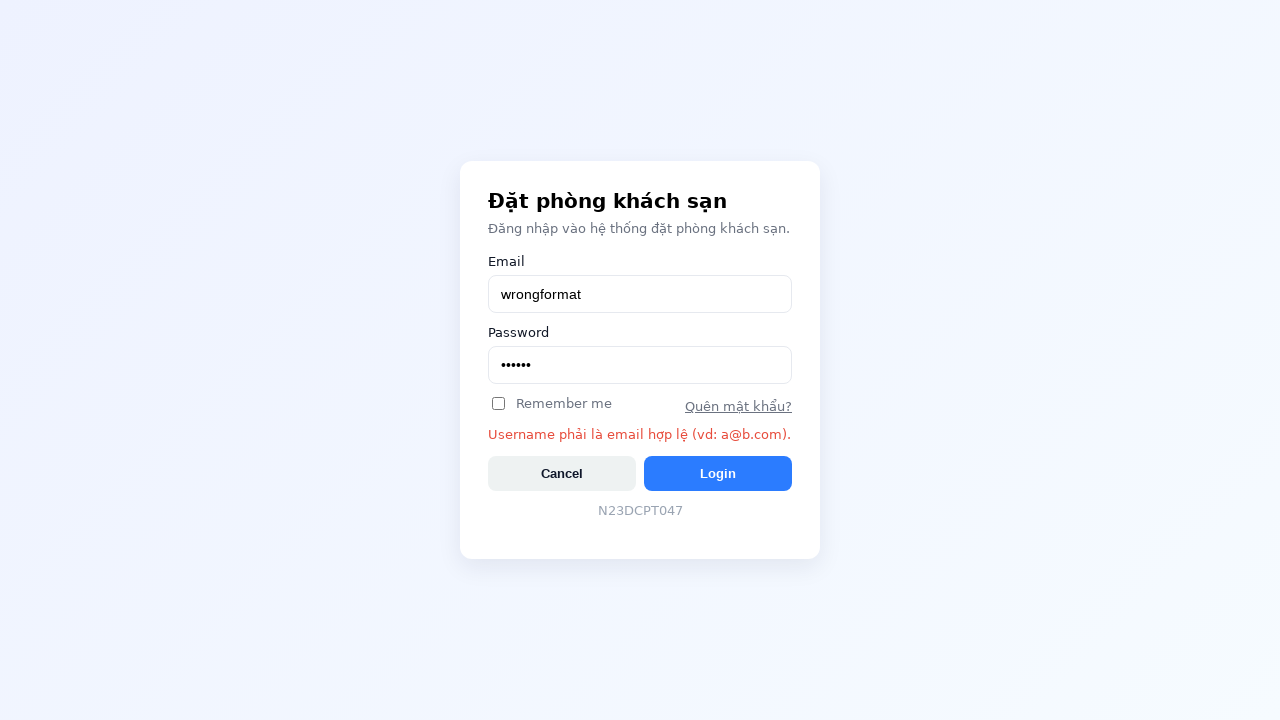